Tests that the input field is cleared after adding a todo item.

Starting URL: https://demo.playwright.dev/todomvc

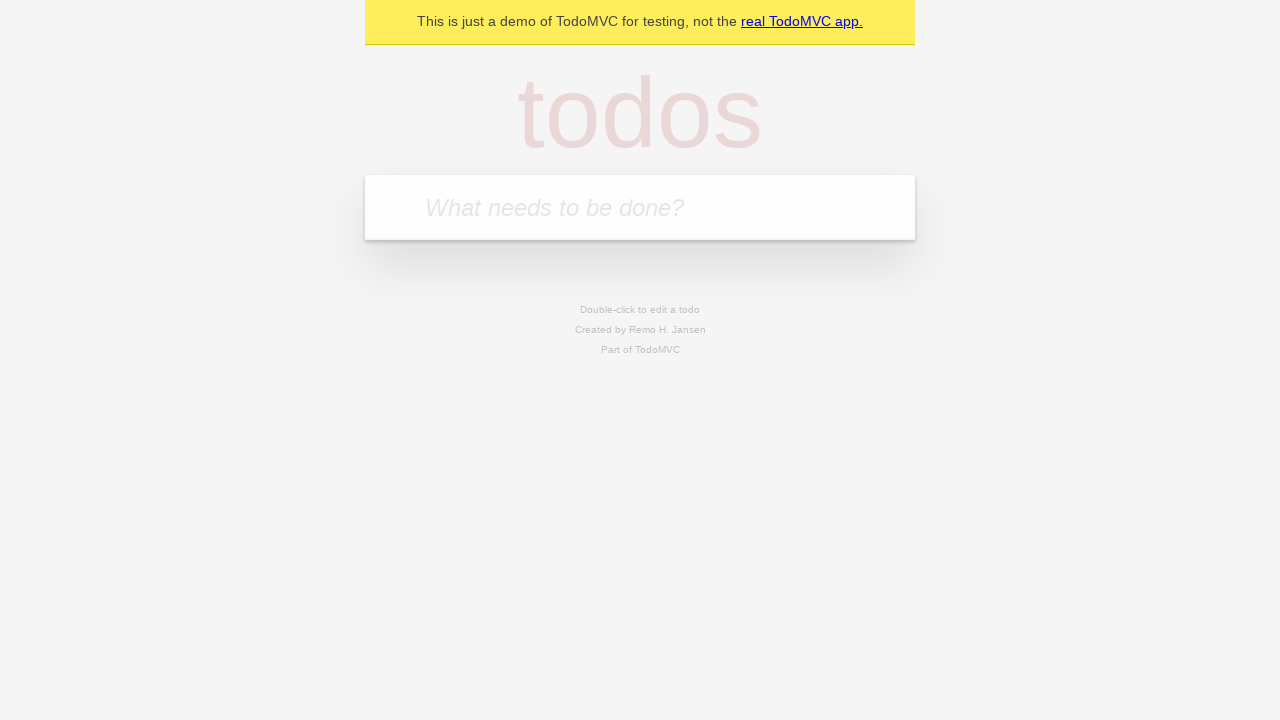

Filled input field with 'buy some cheese' on internal:attr=[placeholder="What needs to be done?"i]
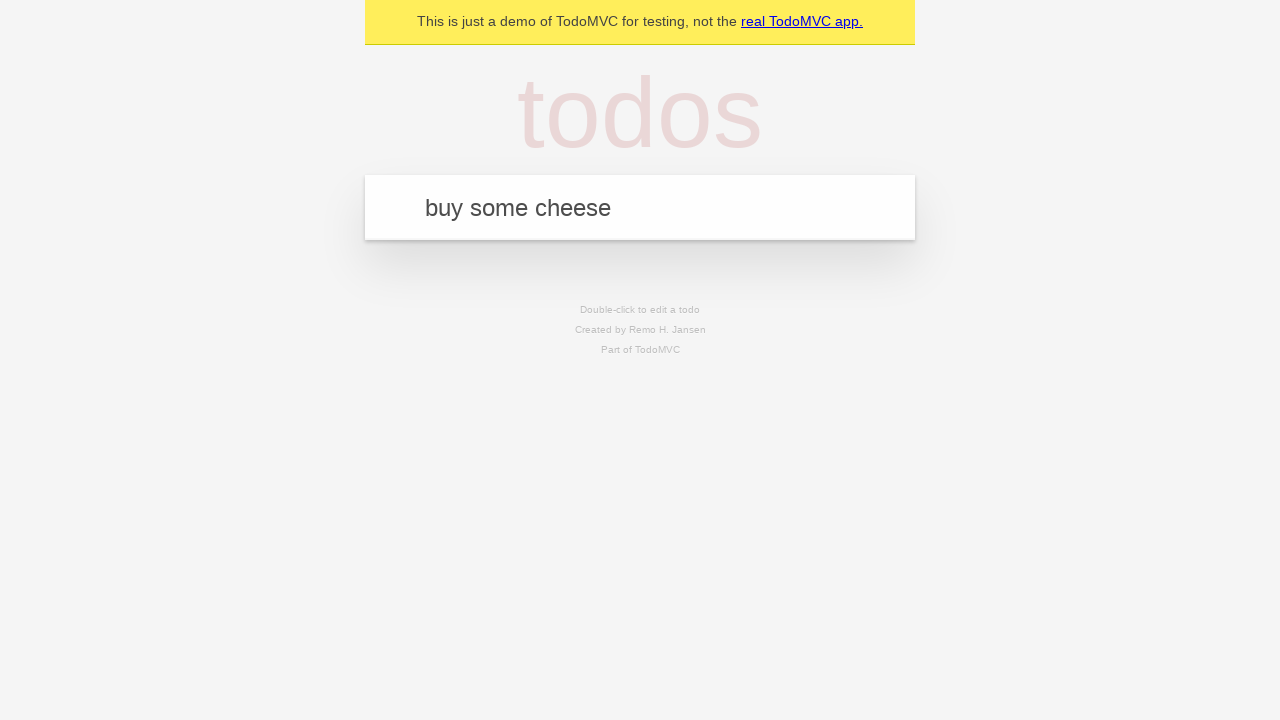

Pressed Enter to add todo item on internal:attr=[placeholder="What needs to be done?"i]
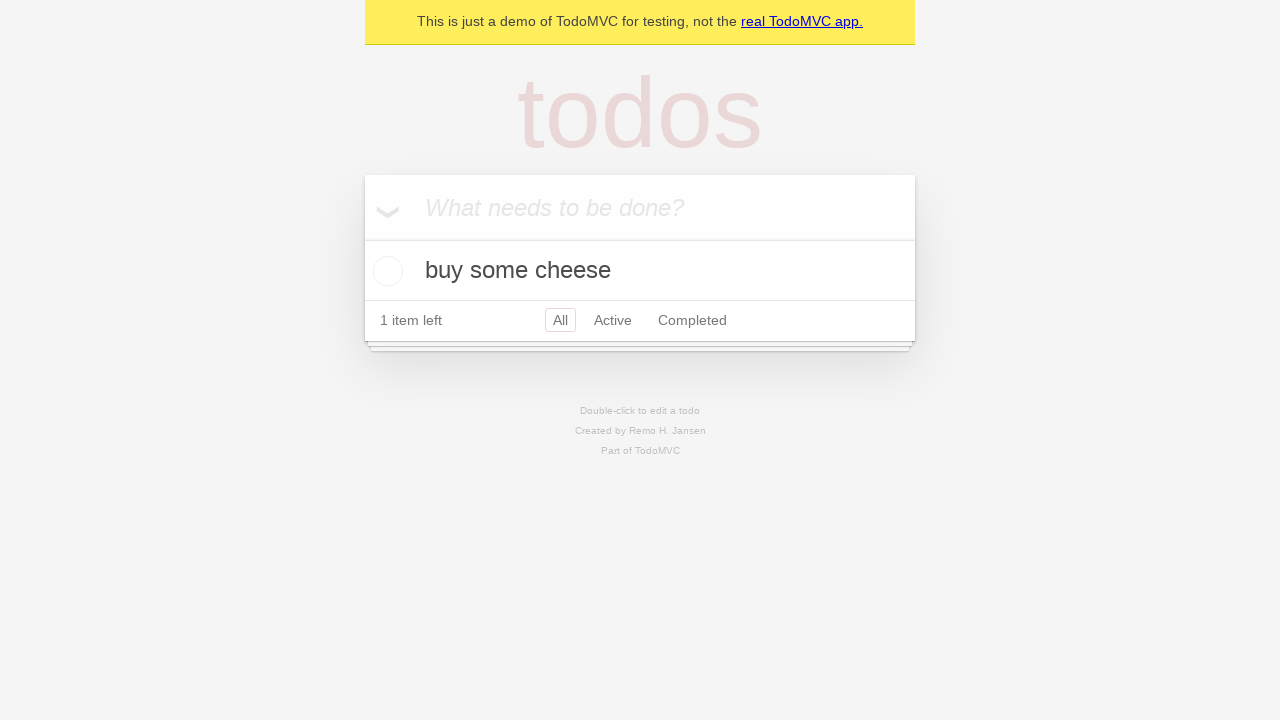

Todo item appeared in the list
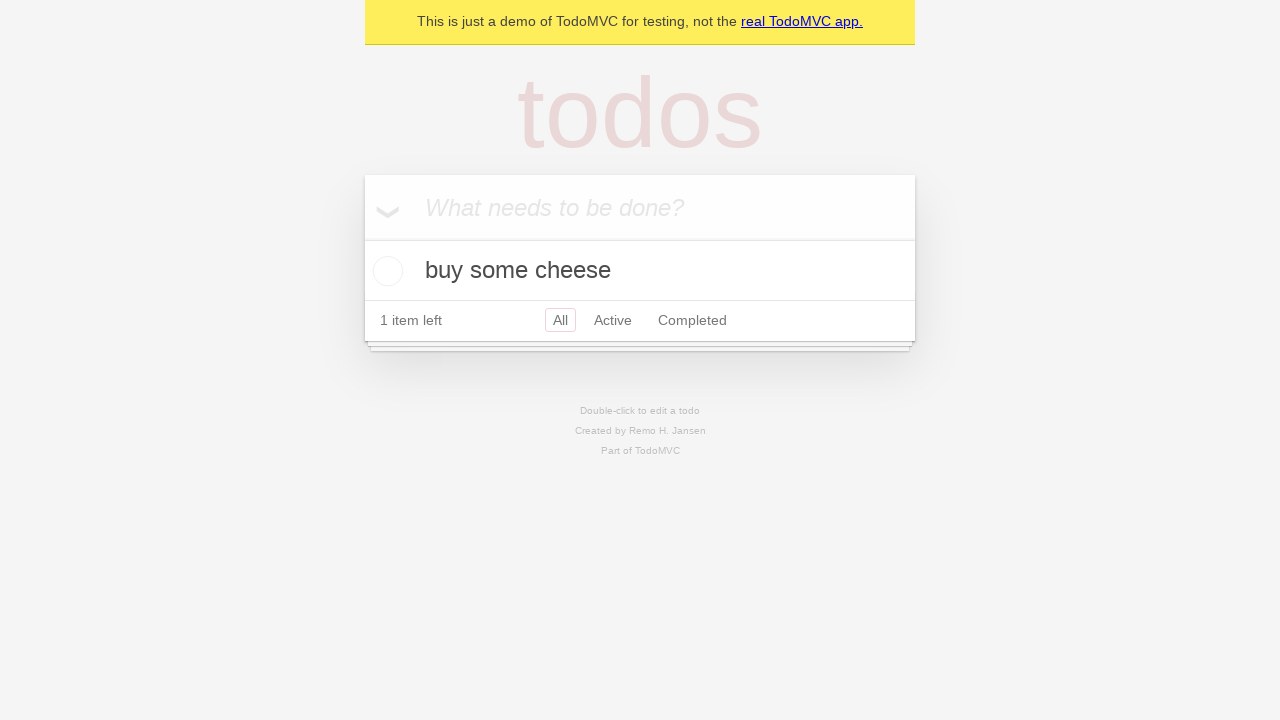

Verified input field was cleared after adding todo
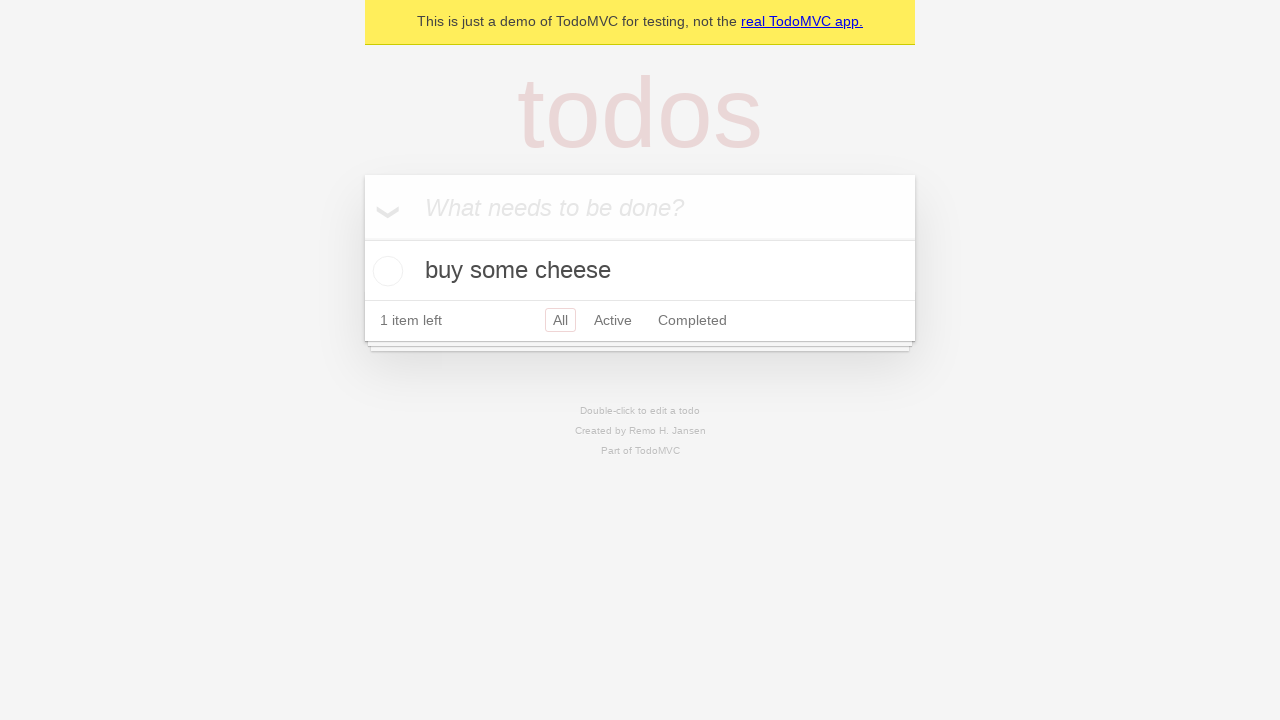

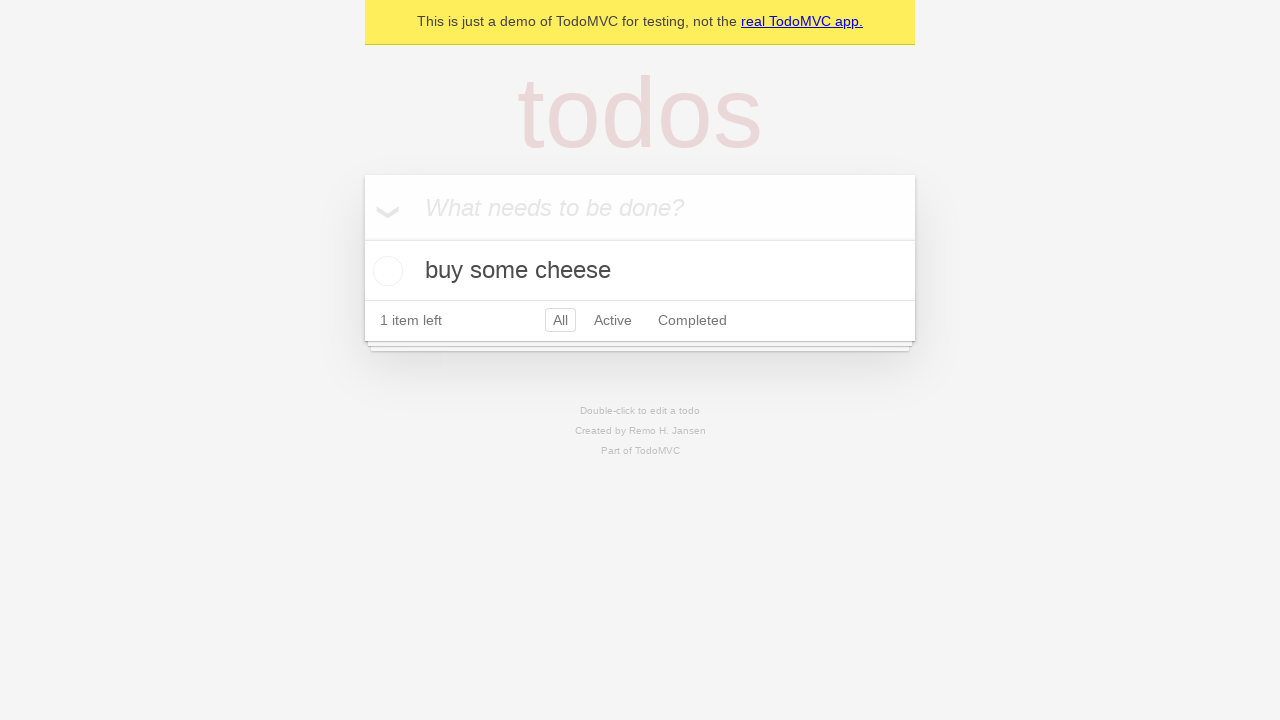